Tests a dependent dropdown list by selecting a country (Brazil) from the country dropdown and verifying the dropdown functionality works correctly.

Starting URL: https://phppot.com/demo/jquery-dependent-dropdown-list-countries-and-states/

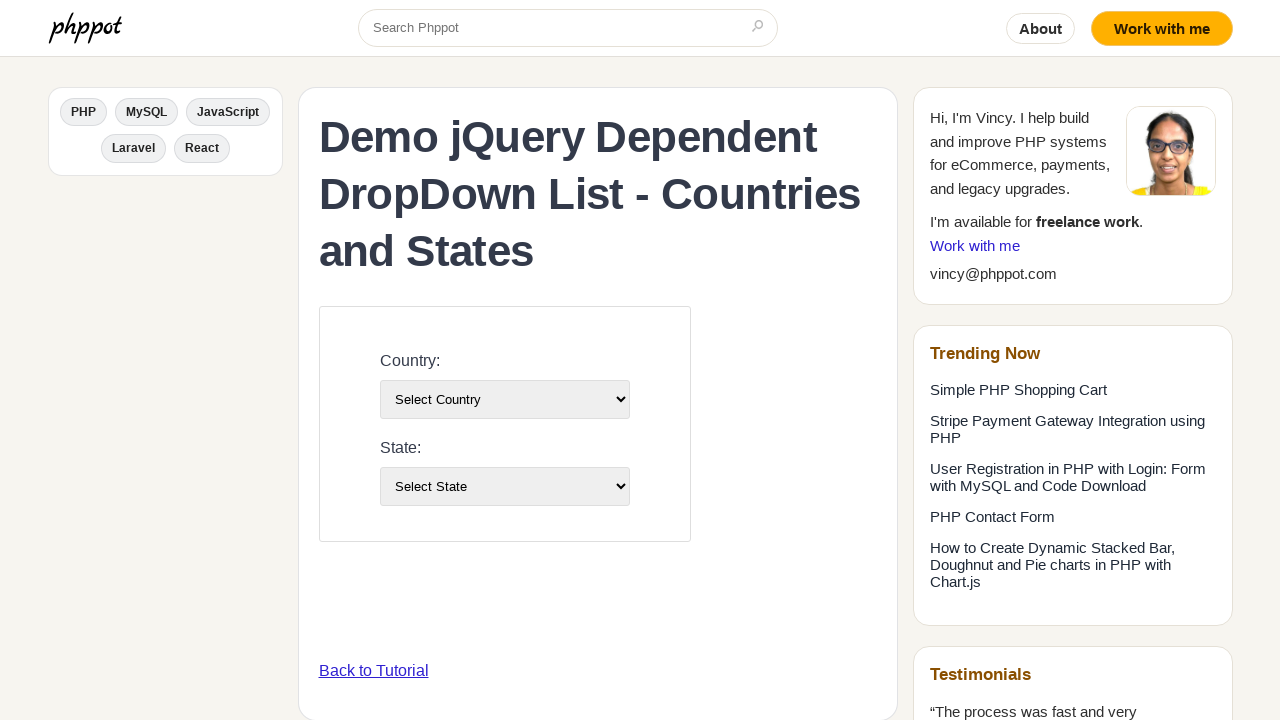

Waited for country dropdown to be available
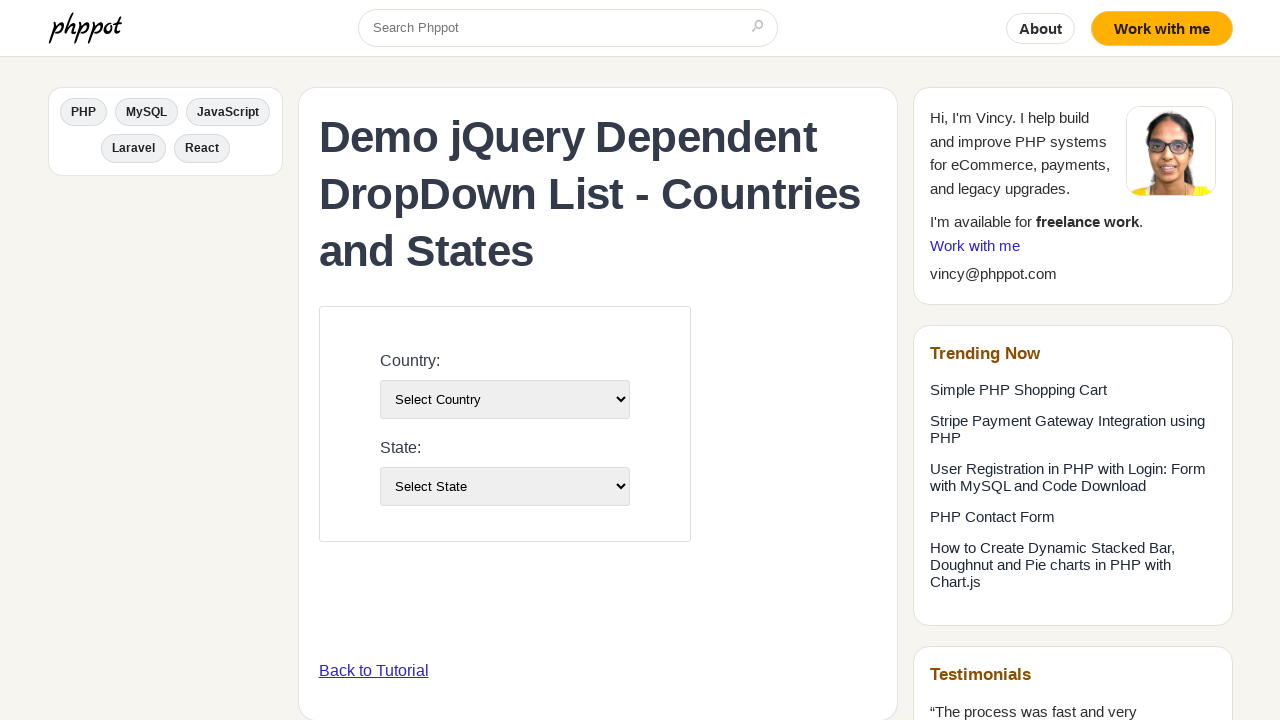

Selected 'Brazil' from the country dropdown on #country-list
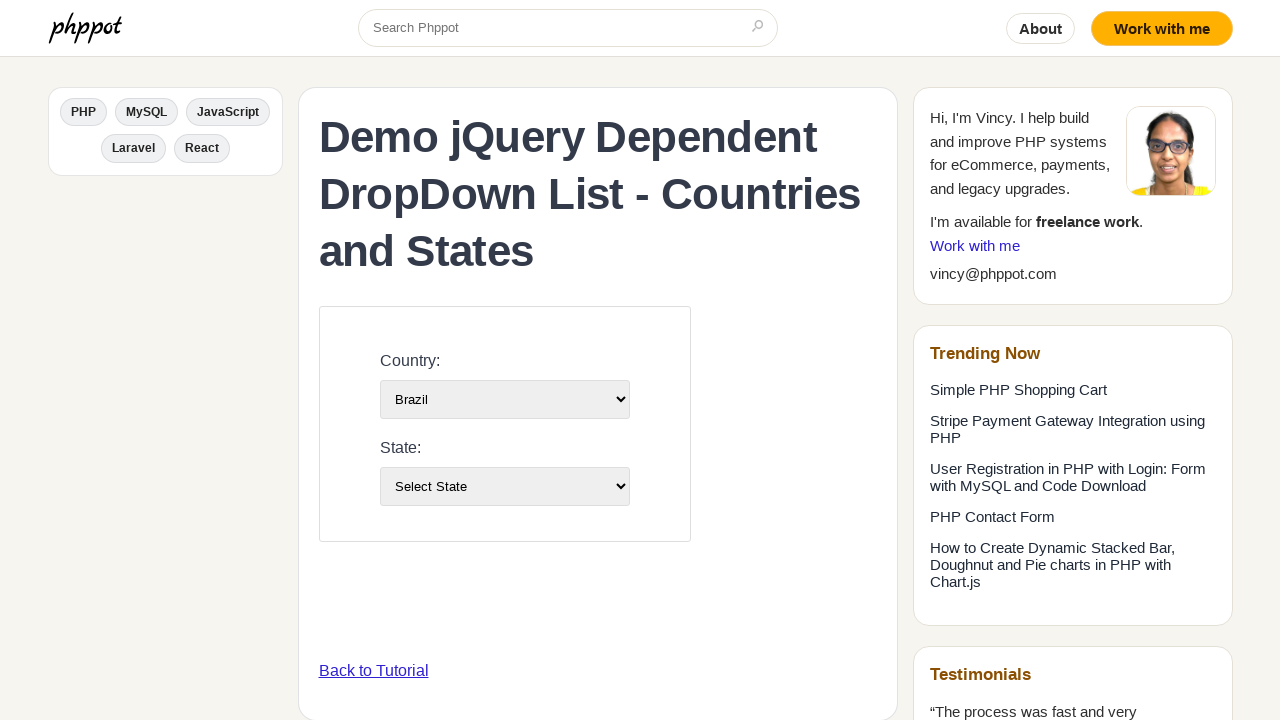

Waited 1 second for AJAX to load dependent states
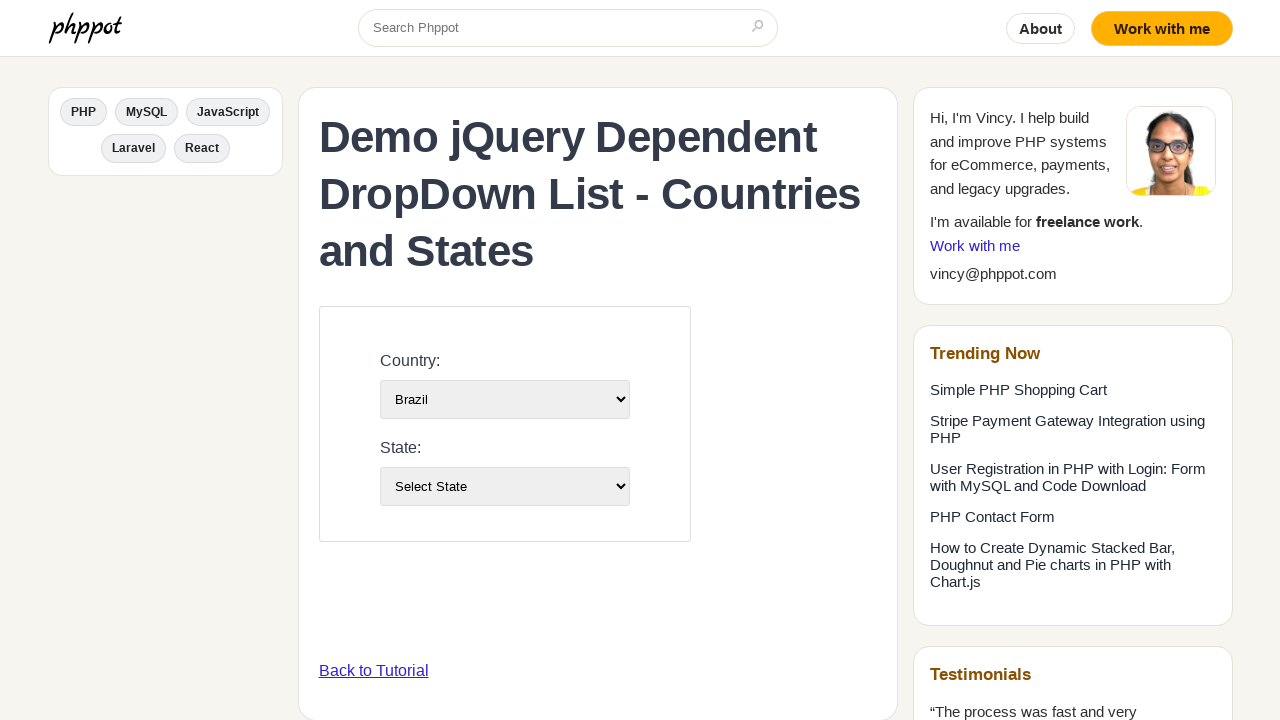

Verified state dropdown is populated and available
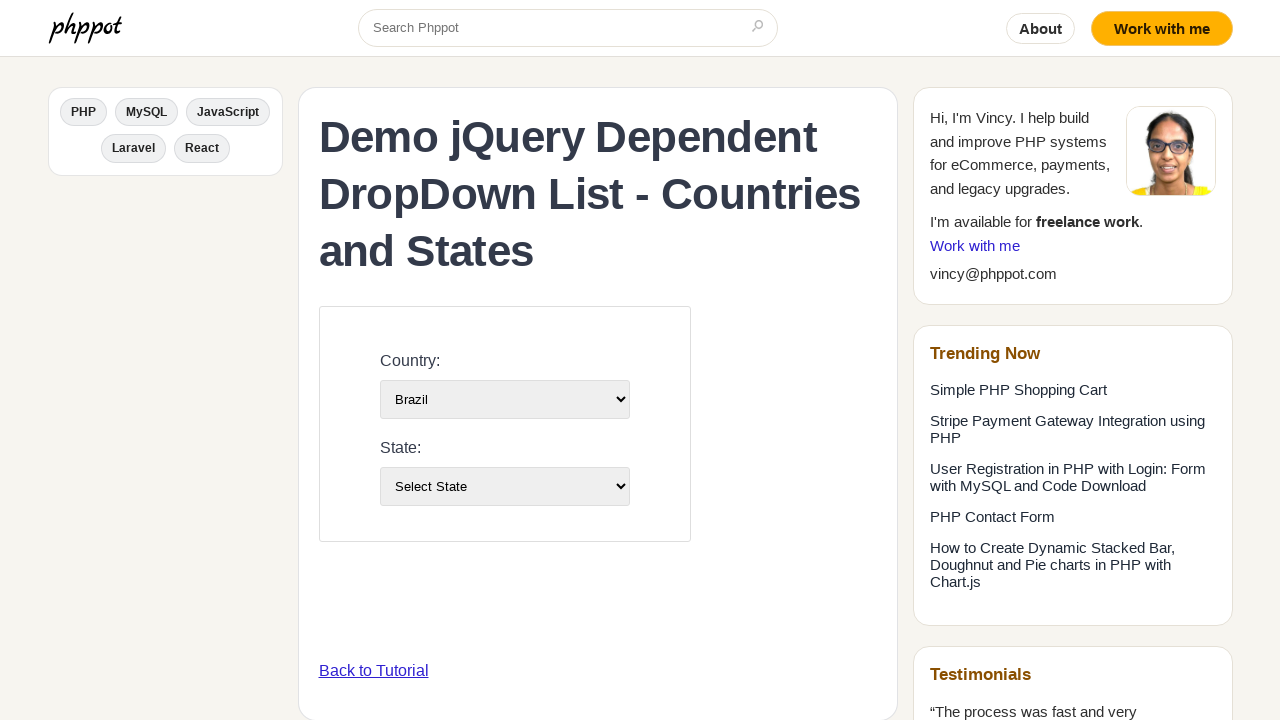

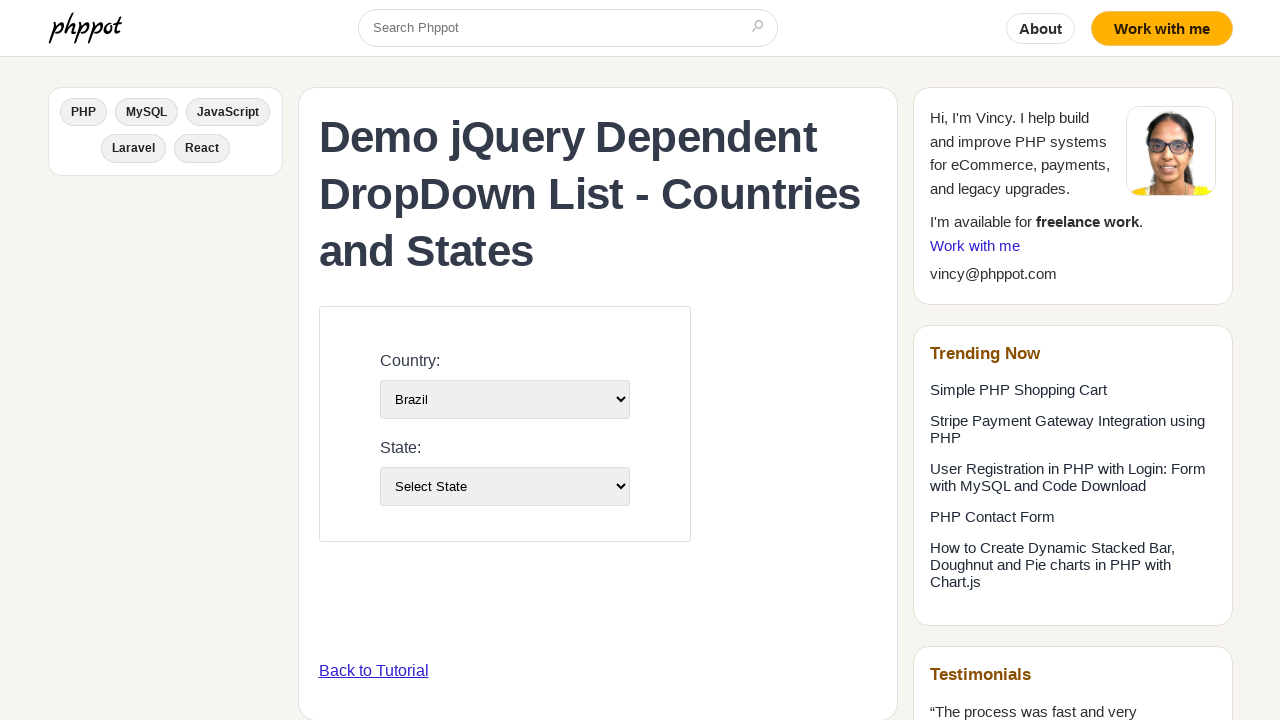